Tests mouse hover functionality by hovering over an element with id 'mouse_over' and verifying the hover action works on a practice automation website.

Starting URL: https://practice-automation.com/hover/

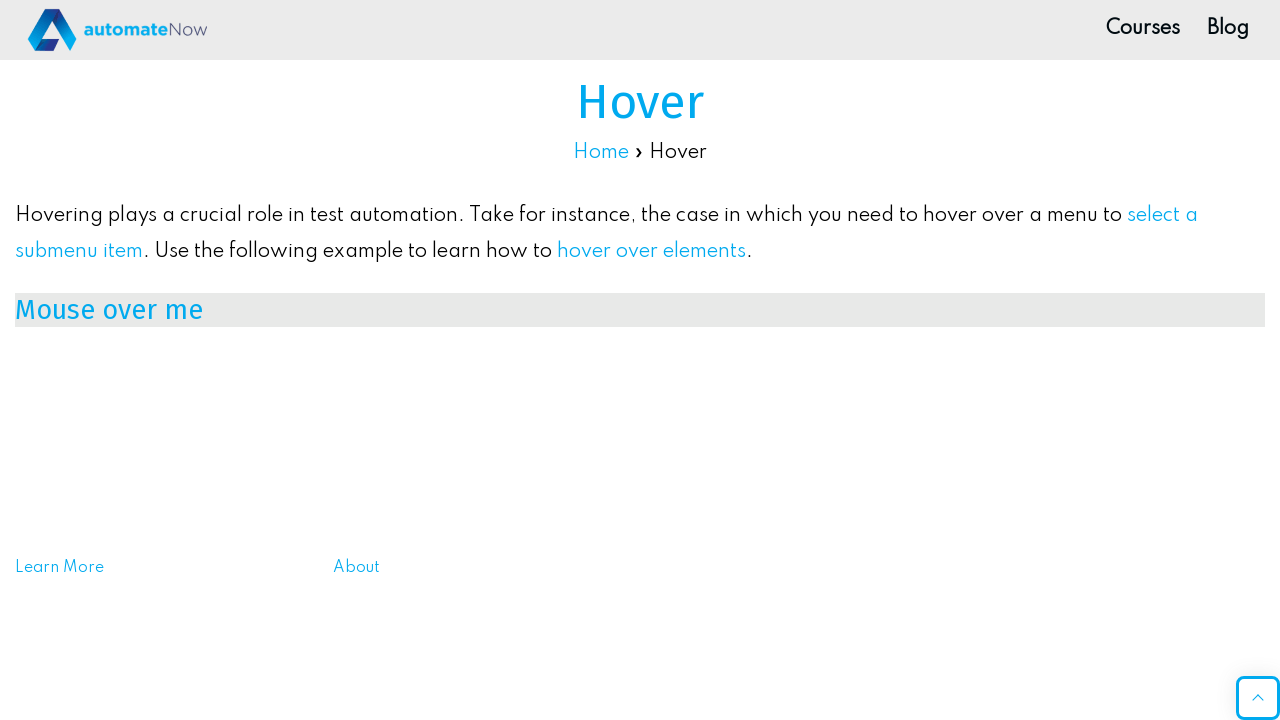

Waited for mouse_over element to be visible
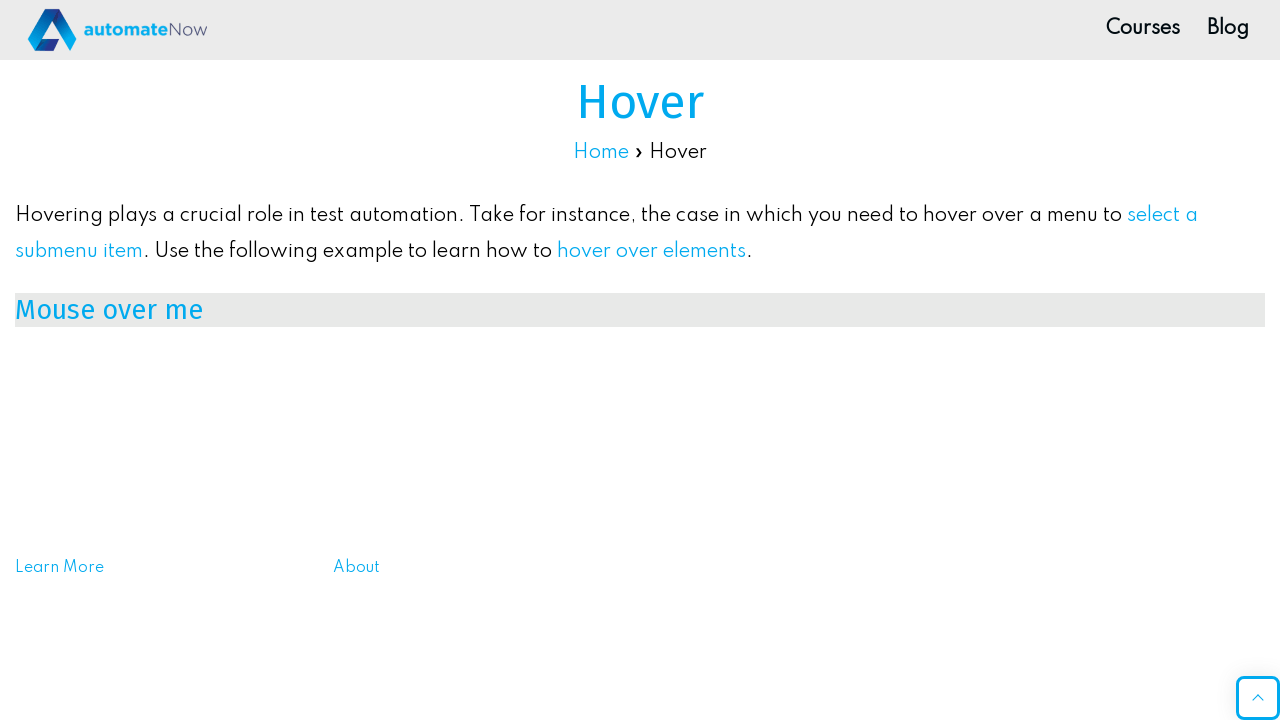

Hovered over the mouse_over element at (640, 310) on xpath=//h3[@id='mouse_over']
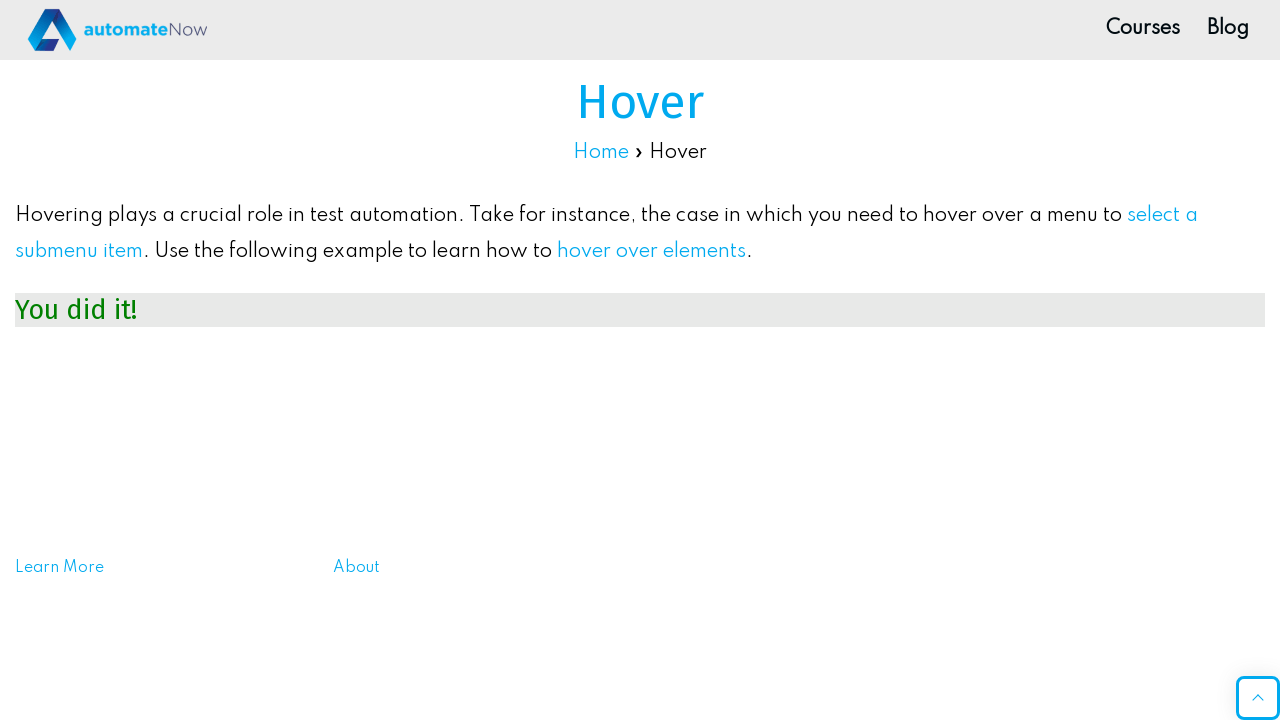

Retrieved text content after hover: 'You did it!'
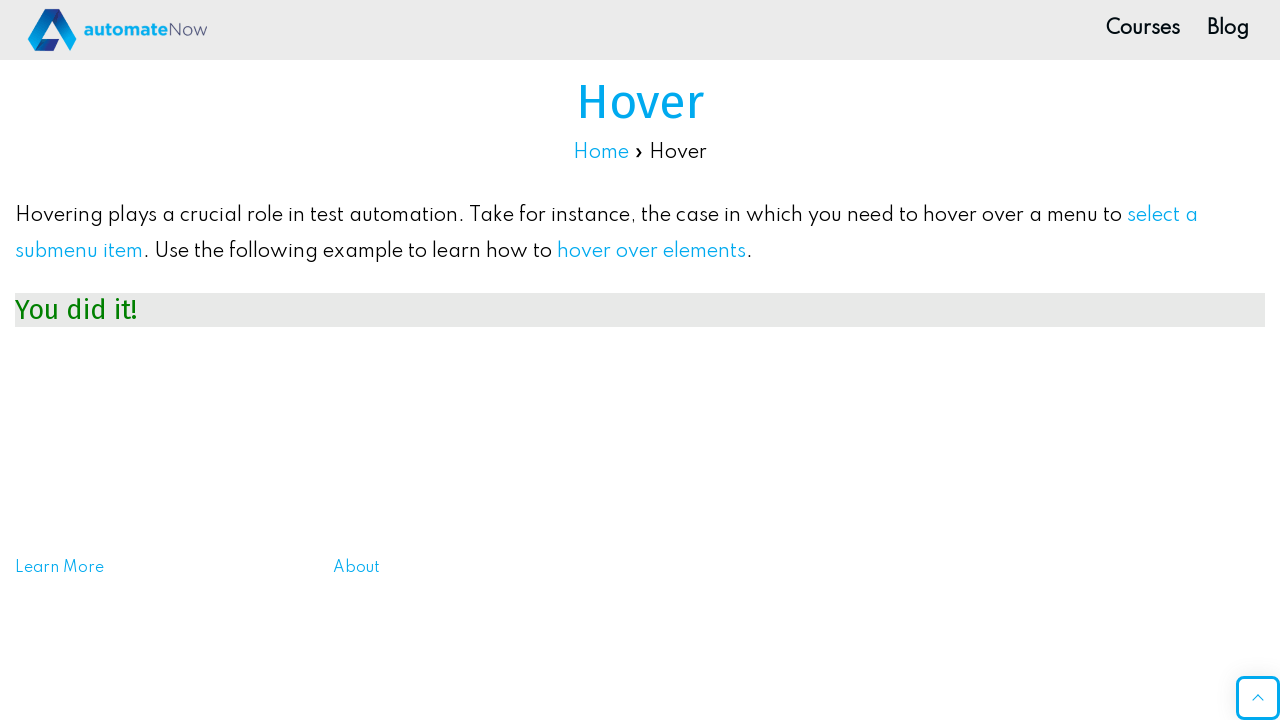

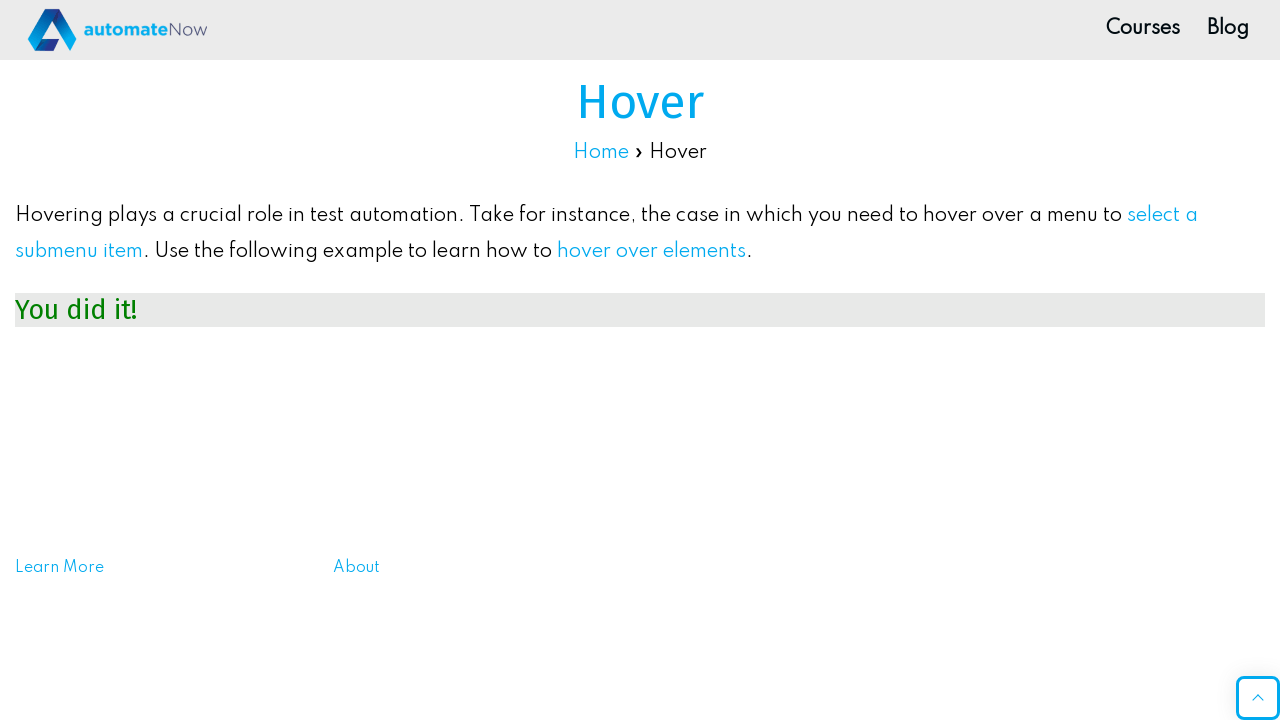